Tests JavaScript prompt box functionality by clicking the prompt box button, entering text into the prompt dialog, and accepting it.

Starting URL: https://www.hyrtutorials.com/p/alertsdemo.html

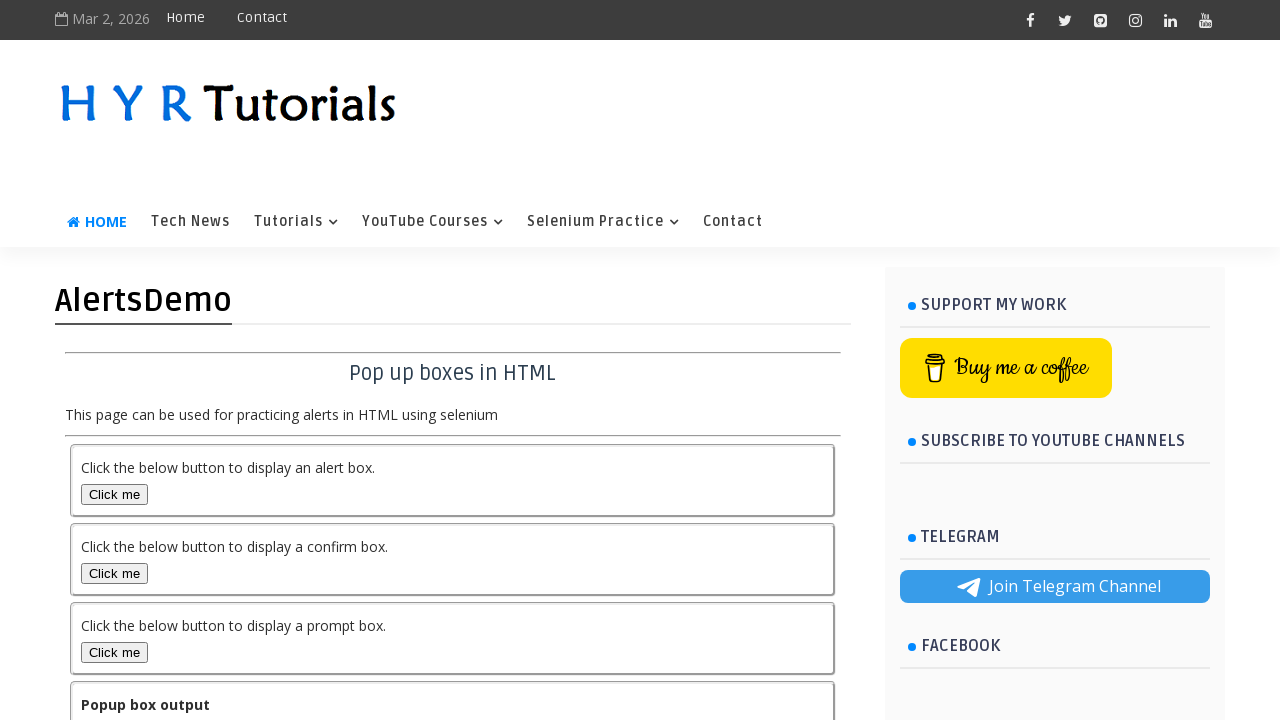

Clicked the prompt box button at (114, 652) on #promptBox
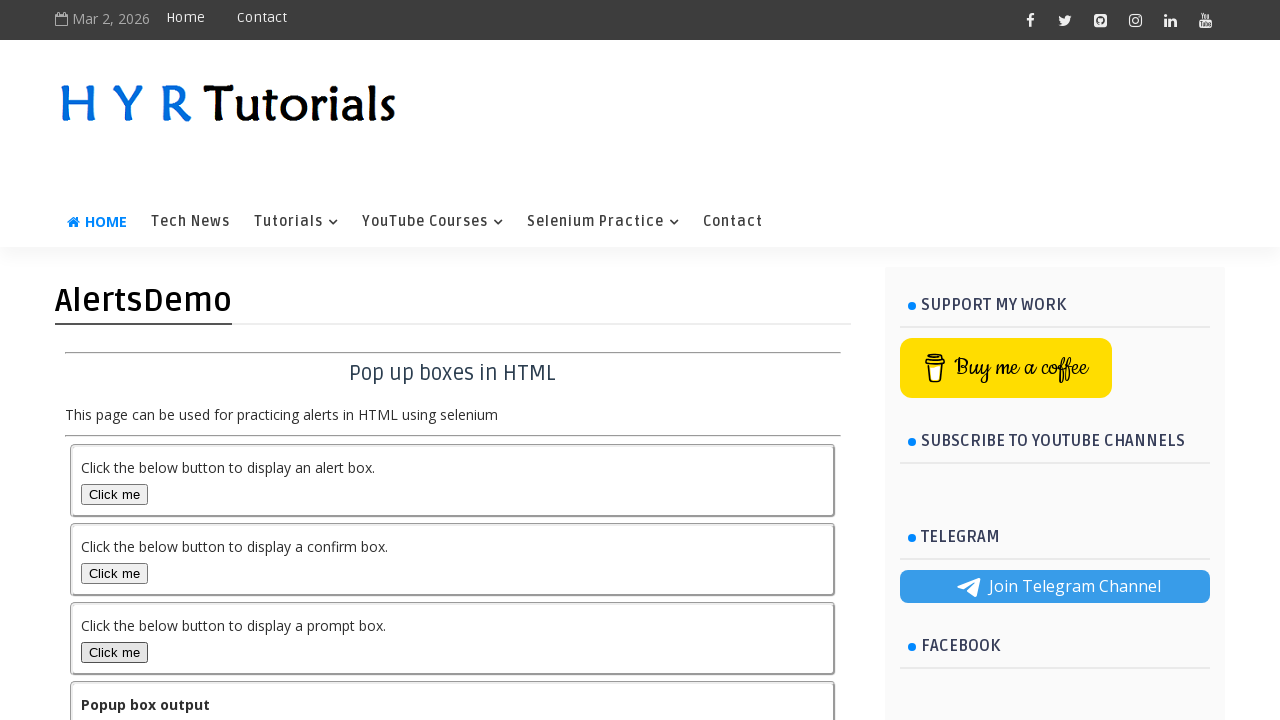

Set up dialog handler to accept prompts with text 'KALYAN'
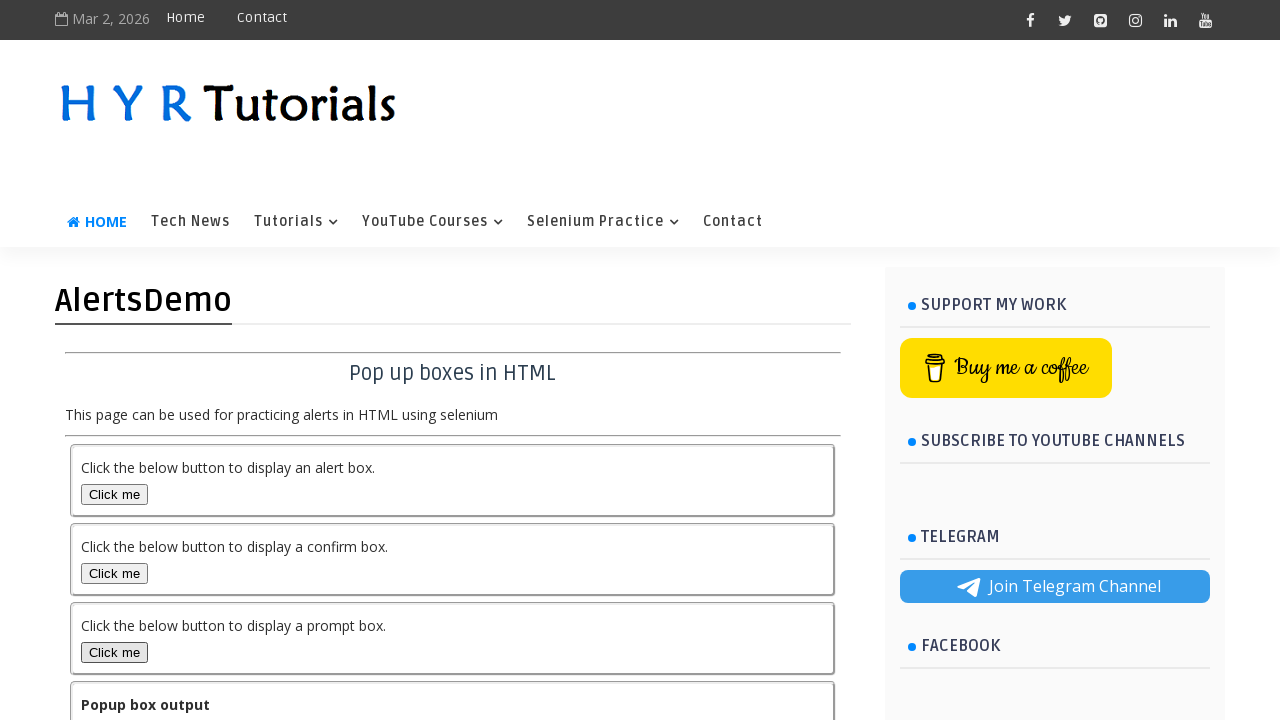

Clicked the prompt box button again to trigger dialog at (114, 652) on #promptBox
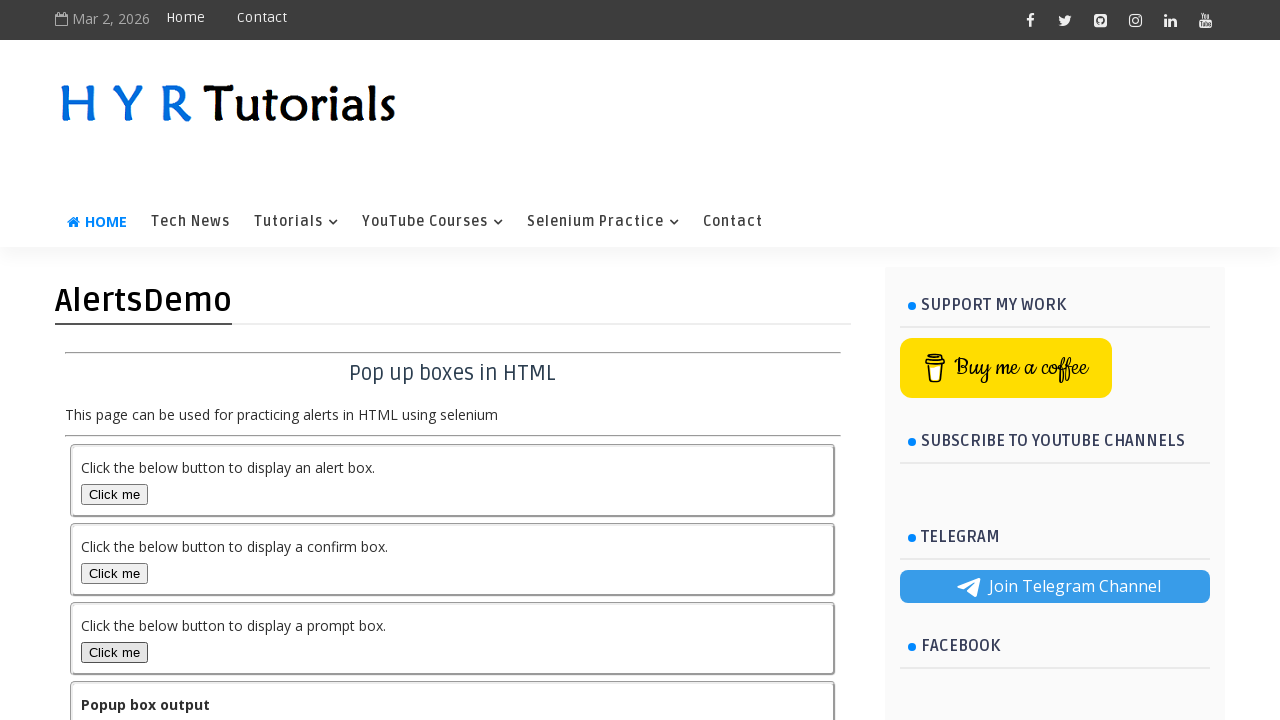

Waited for dialog interaction to complete
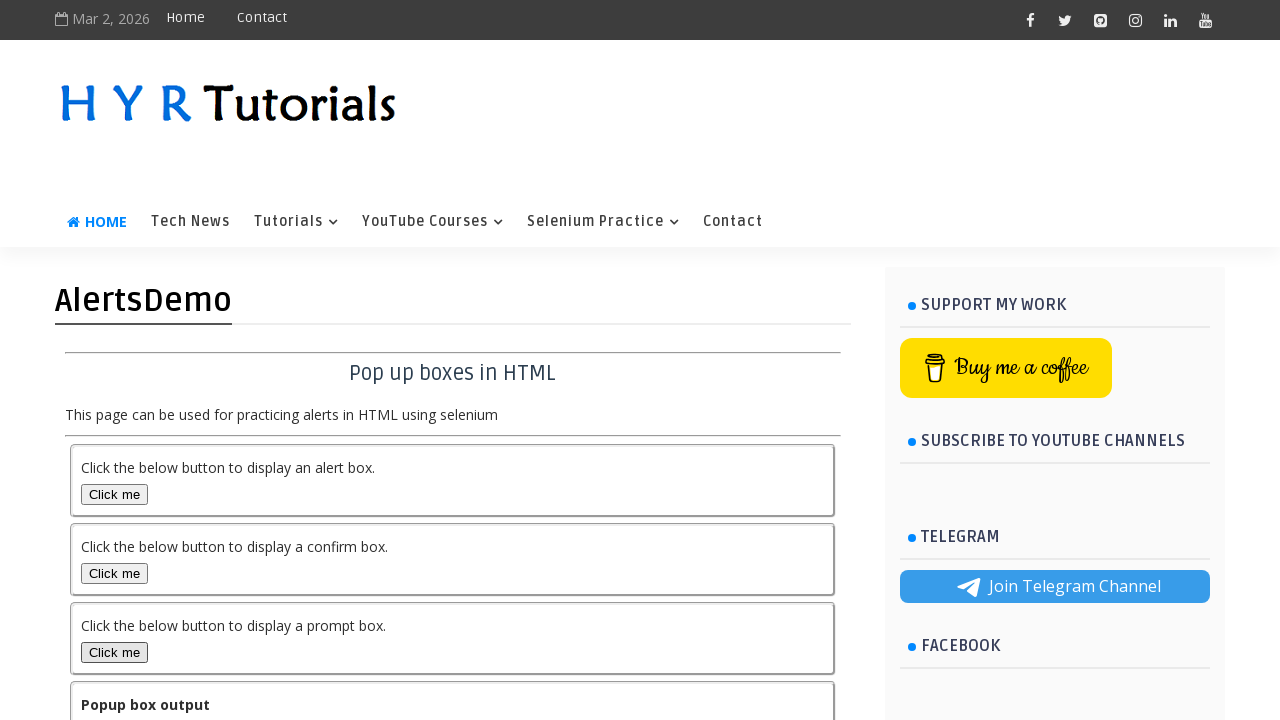

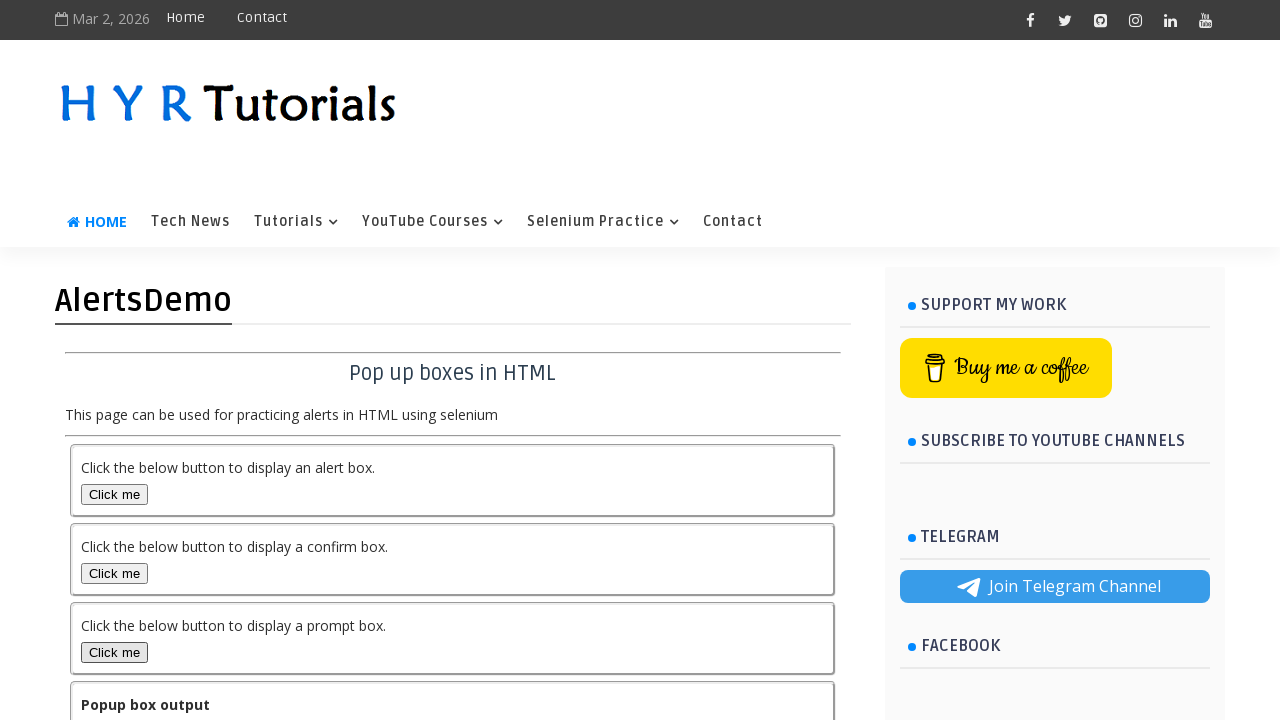